Tests a React date picker calendar component by navigating through year and month views to select a specific date (June 15, 2027), then verifies the selected date values are correctly displayed in the input fields.

Starting URL: https://rahulshettyacademy.com/seleniumPractise/#/offers

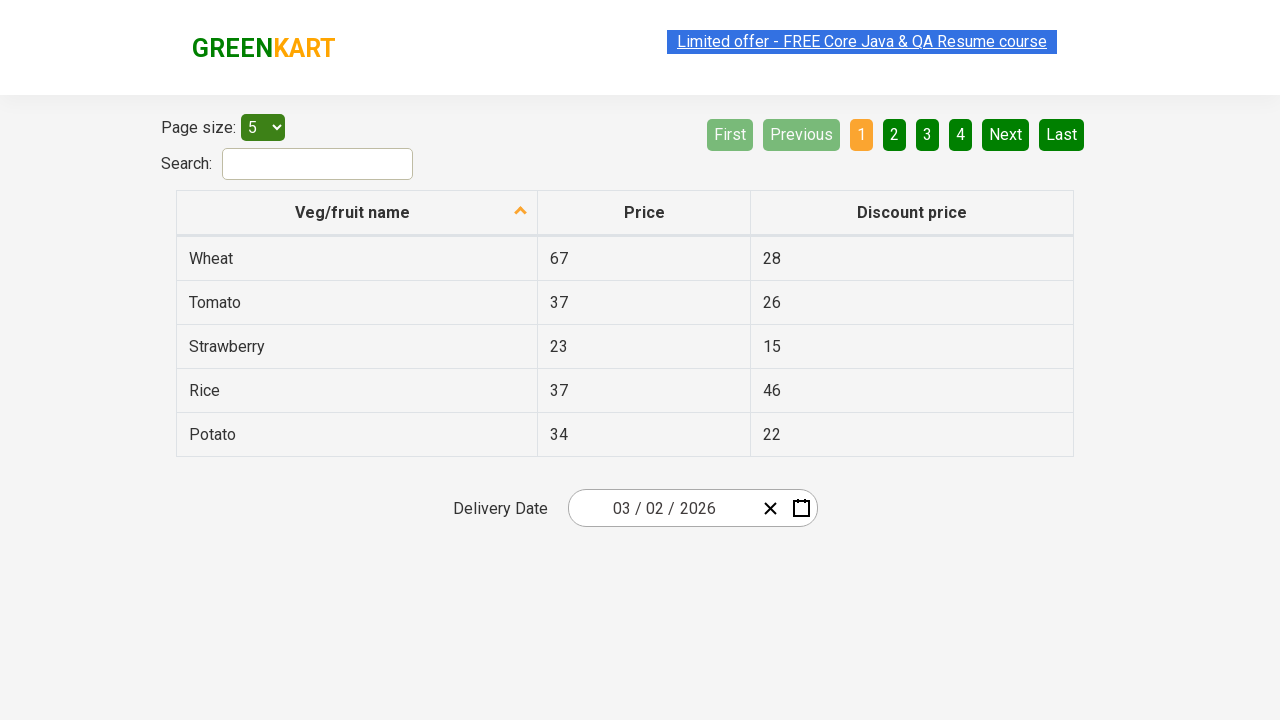

Clicked date picker input group to open calendar at (662, 508) on .react-date-picker__inputGroup
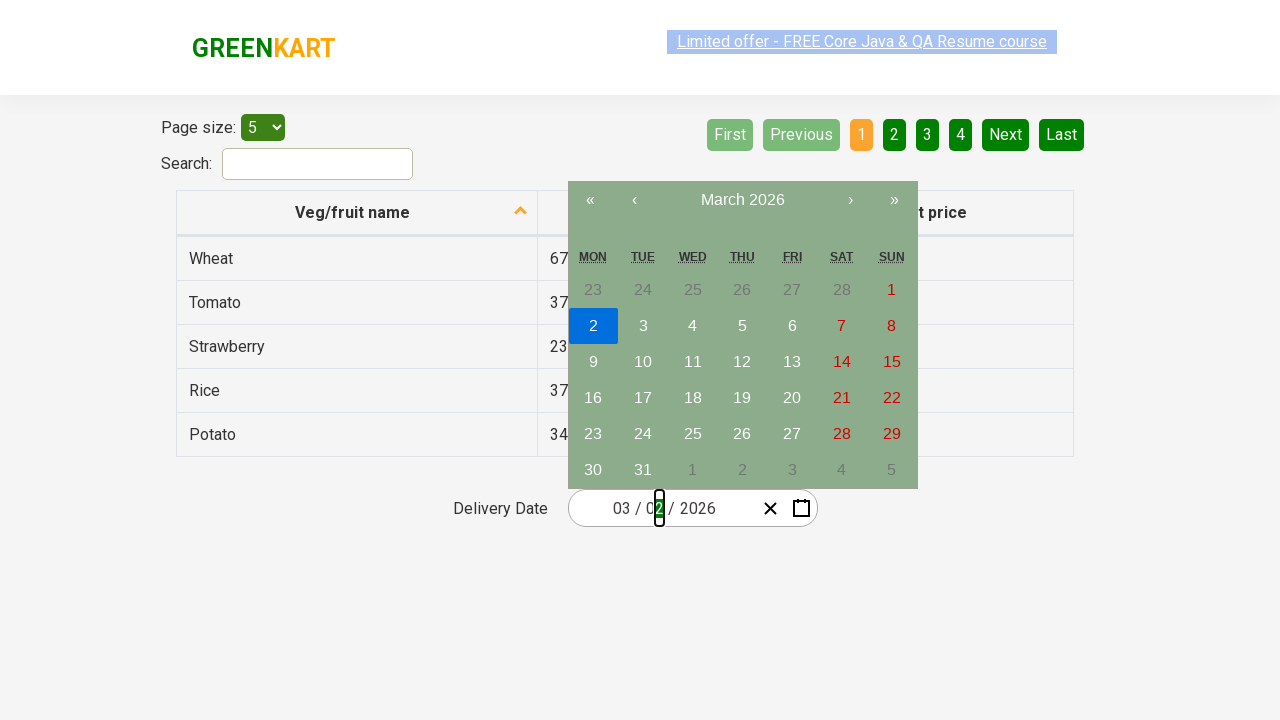

Clicked navigation label to navigate to month view at (742, 200) on .react-calendar__navigation__label
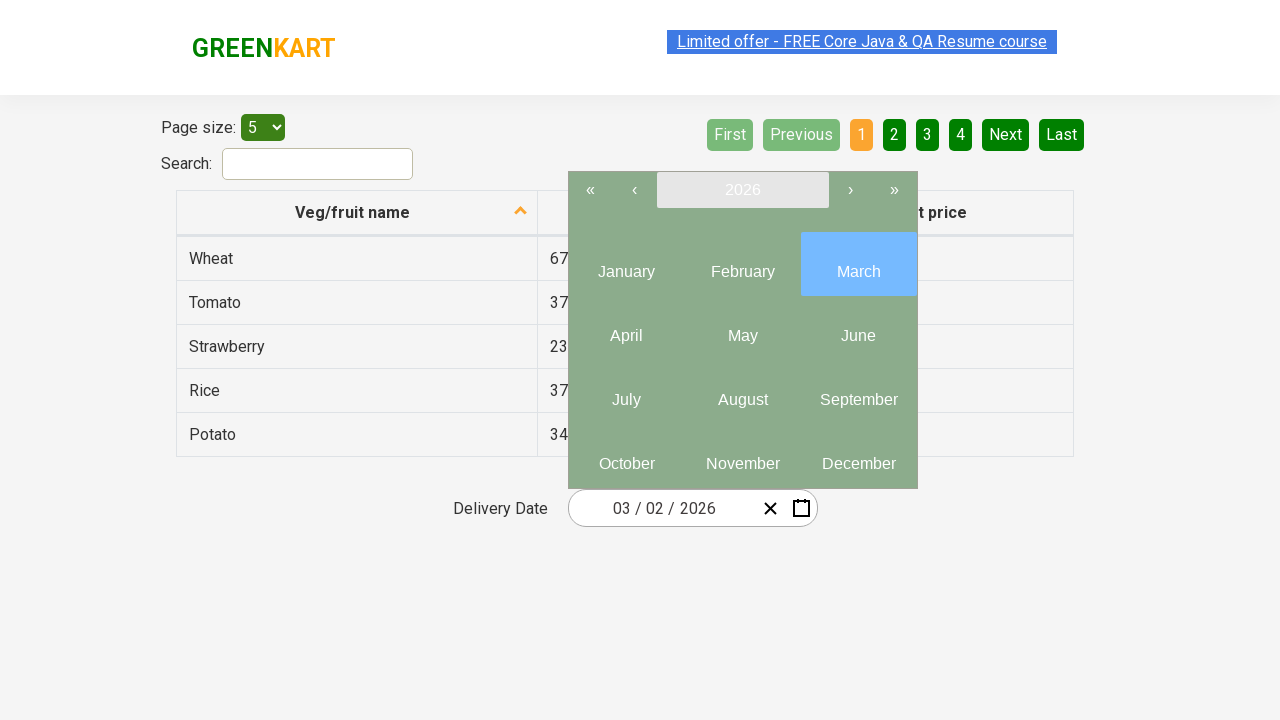

Clicked navigation label again to navigate to year view at (742, 190) on .react-calendar__navigation__label
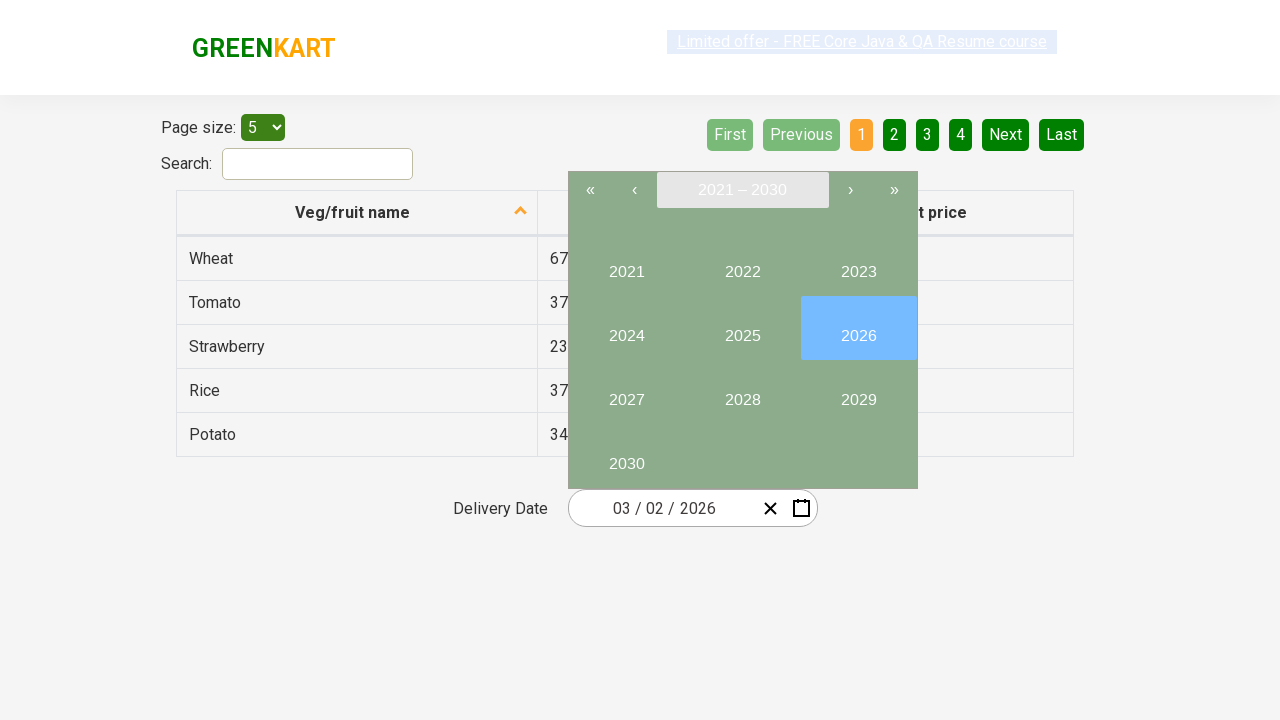

Selected target year 2027 at (626, 392) on //button[text()='2027']
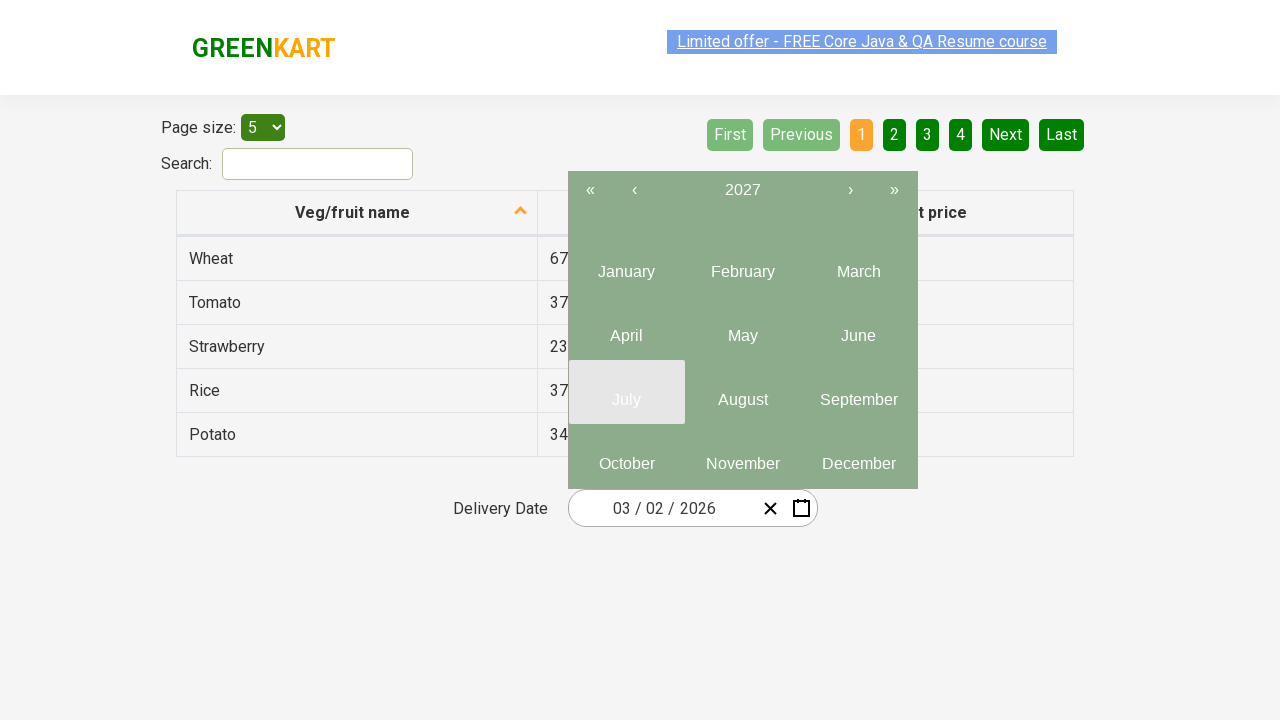

Selected target month (June, index 5) at (858, 328) on .react-calendar__year-view__months__month >> nth=5
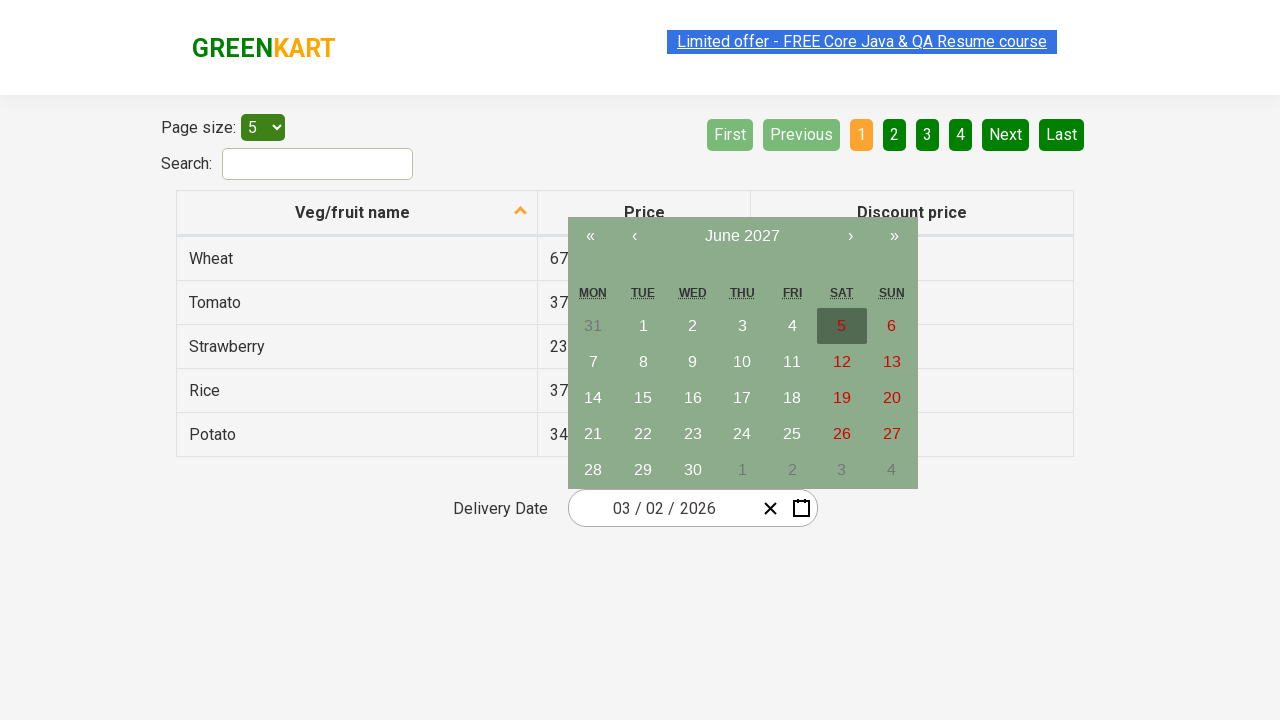

Selected target date 15 at (643, 398) on //abbr[text()='15']
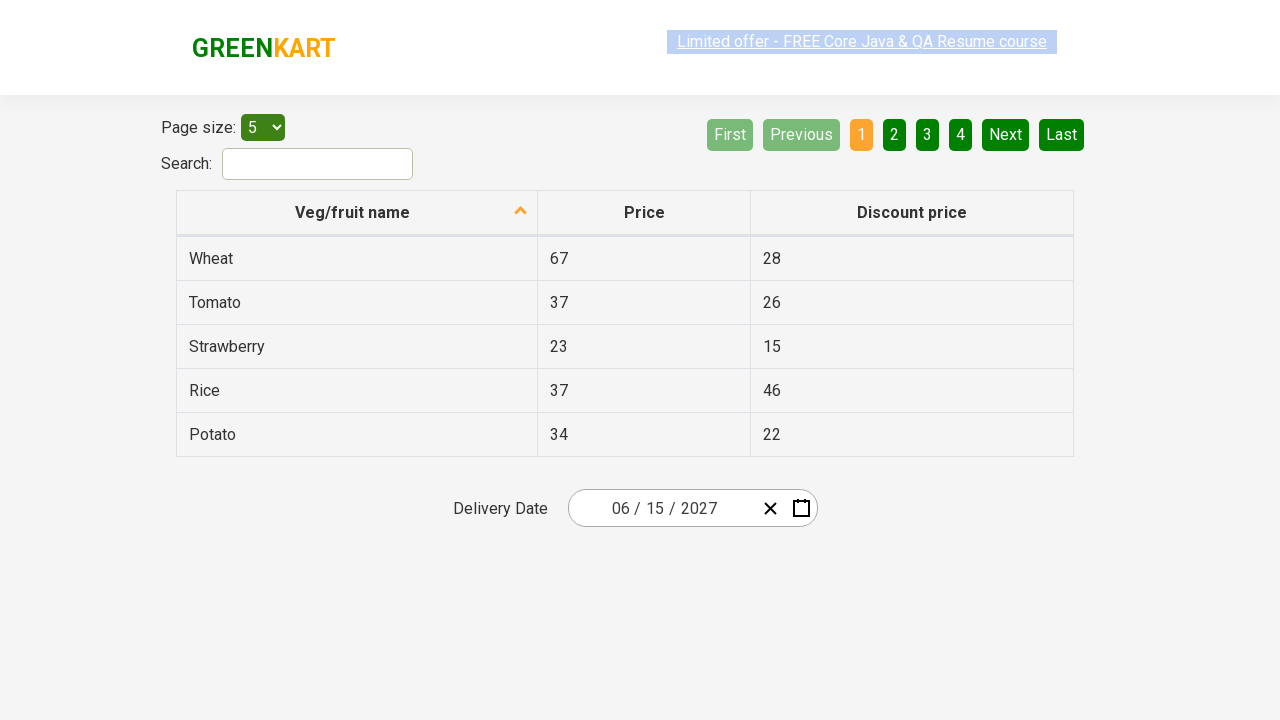

Verified that date picker input fields are present after date selection
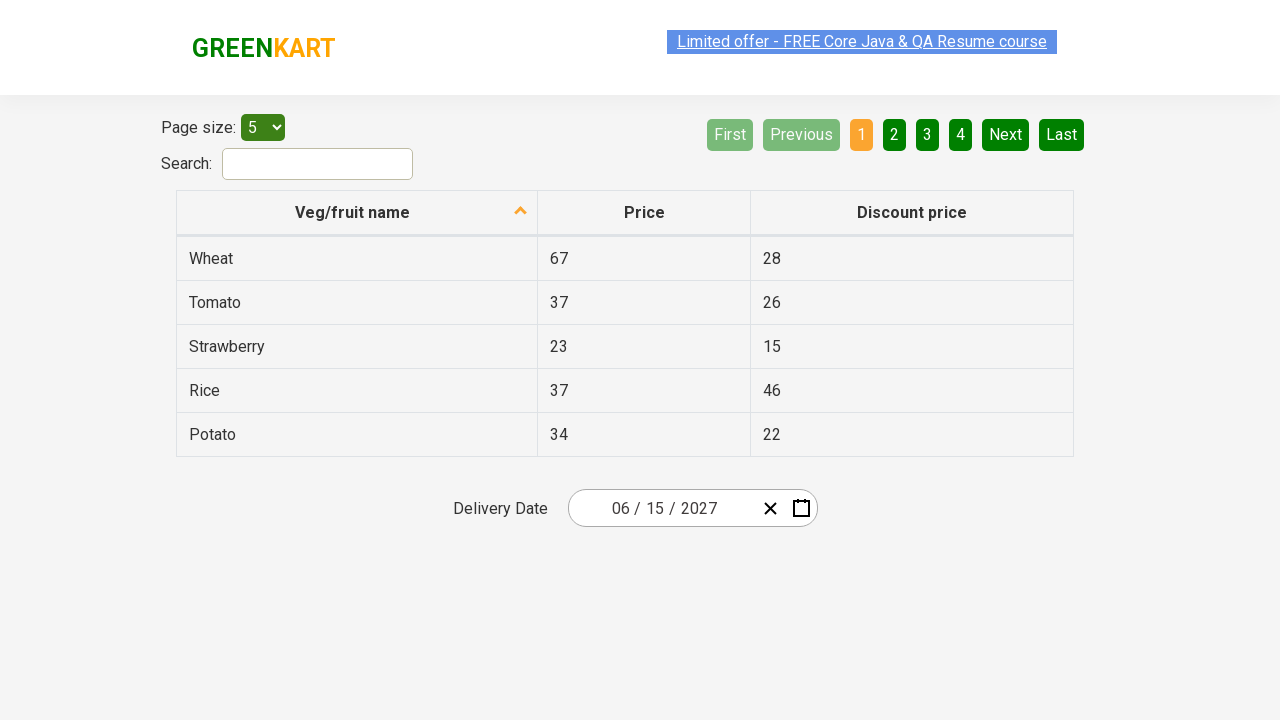

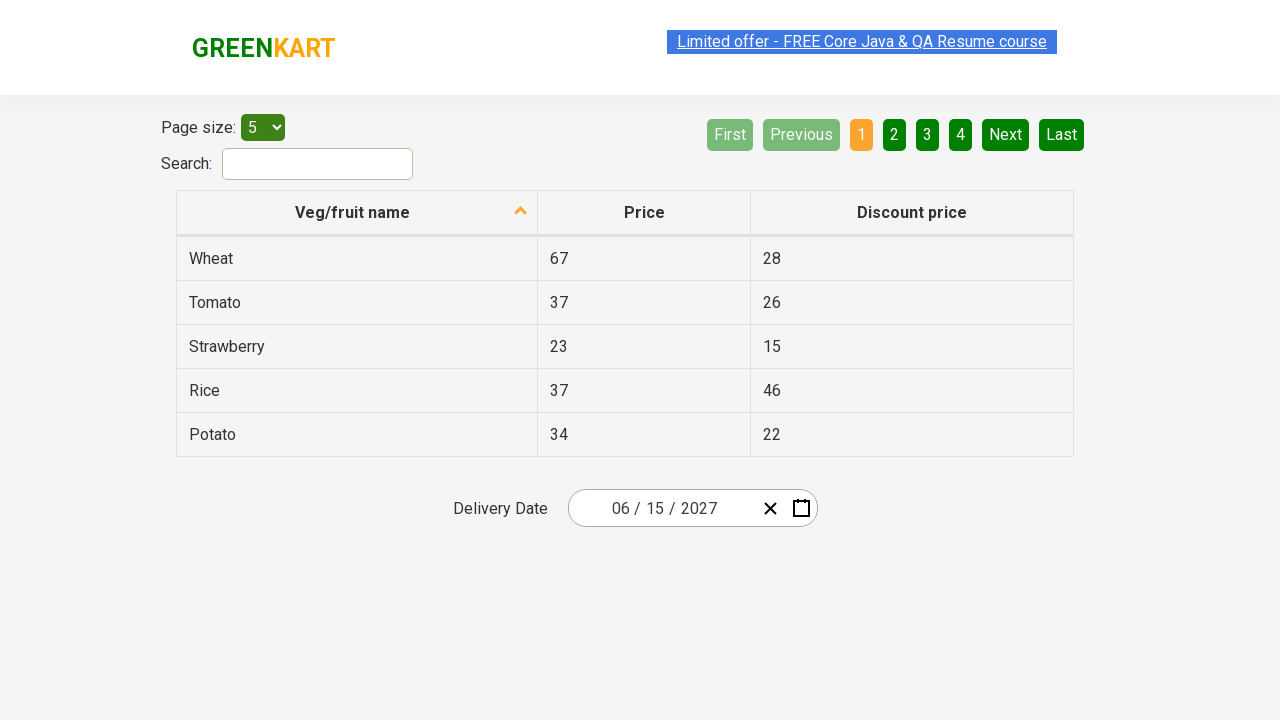